Tests that clicking Clear completed removes all completed items

Starting URL: https://demo.playwright.dev/todomvc

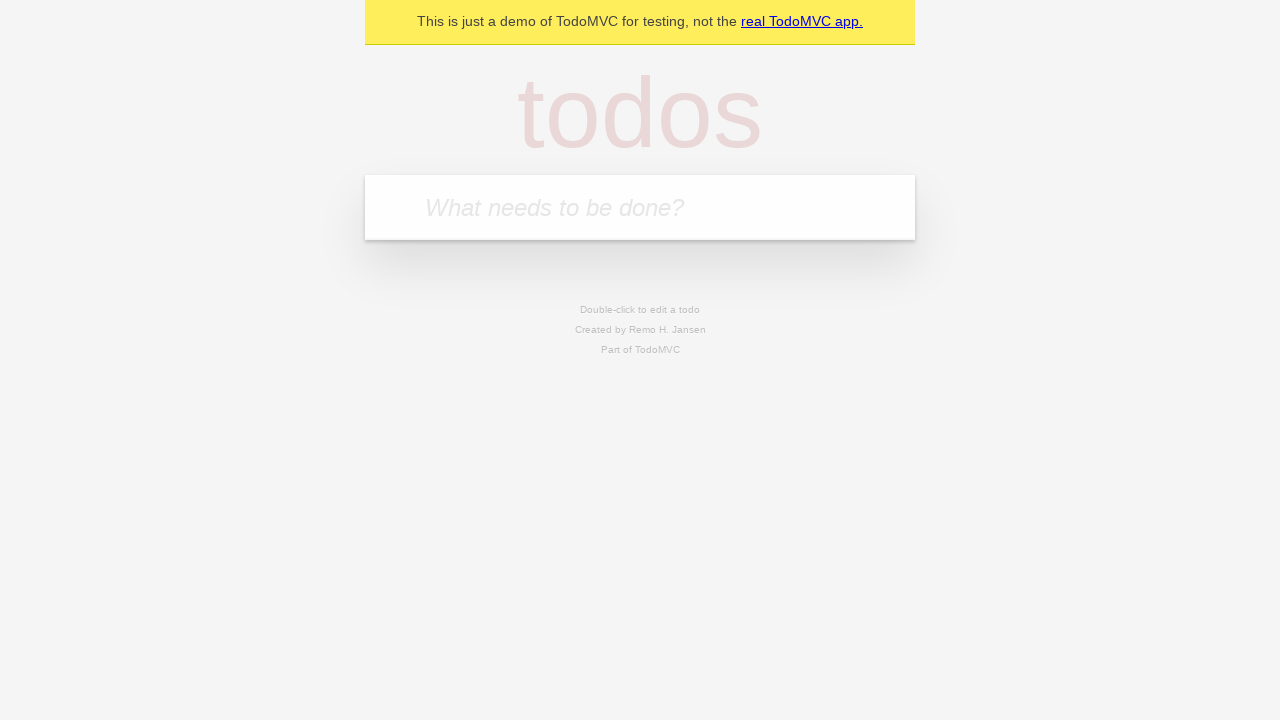

Filled todo input with 'buy some cheese' on internal:attr=[placeholder="What needs to be done?"i]
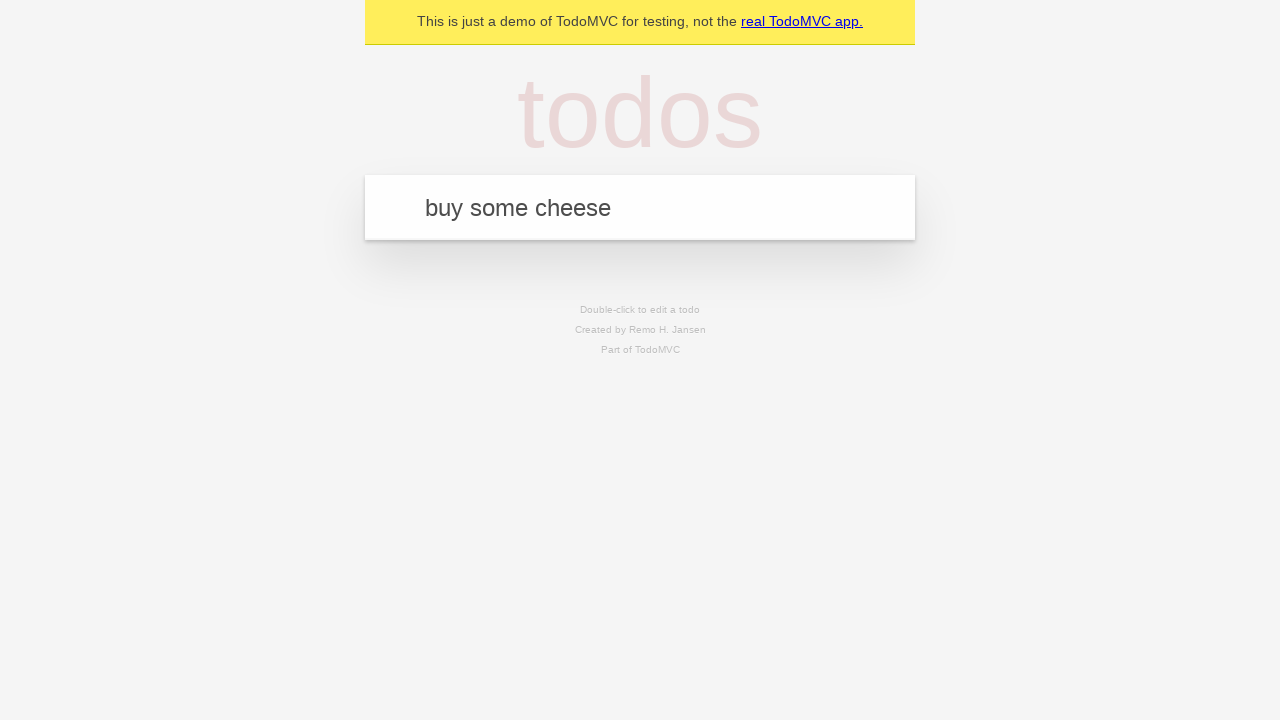

Pressed Enter to create first todo on internal:attr=[placeholder="What needs to be done?"i]
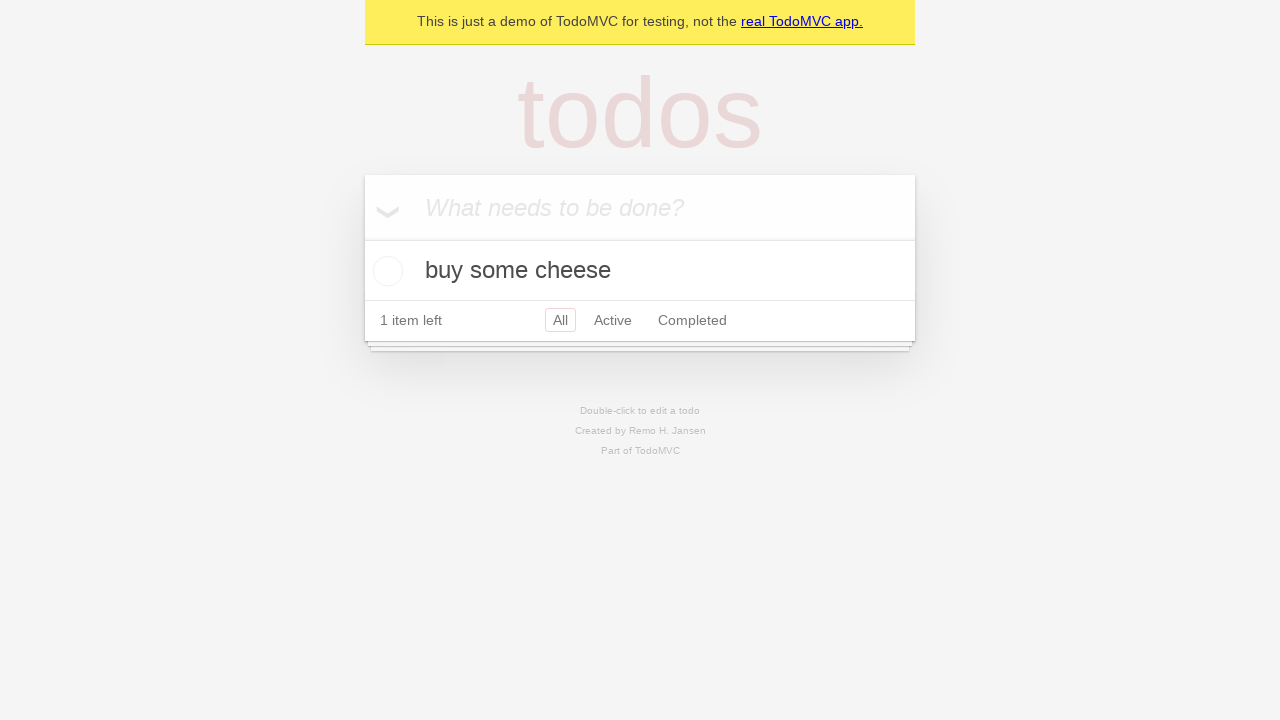

Filled todo input with 'feed the cat' on internal:attr=[placeholder="What needs to be done?"i]
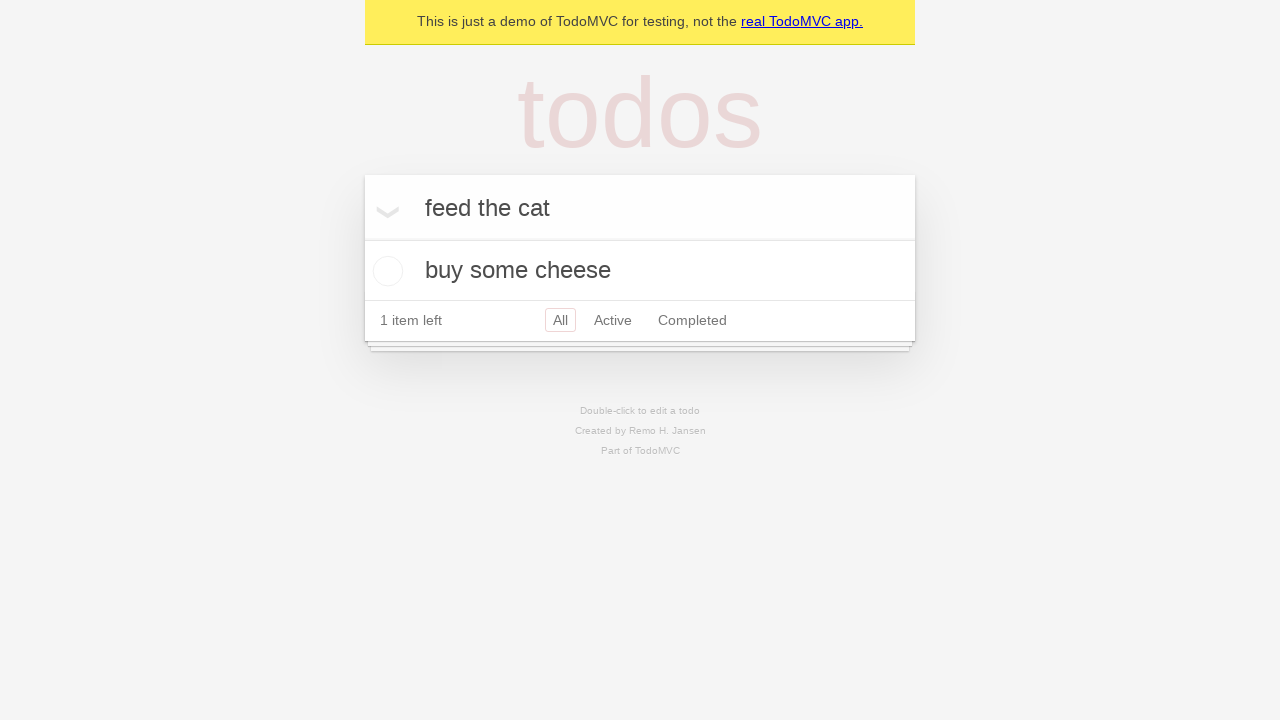

Pressed Enter to create second todo on internal:attr=[placeholder="What needs to be done?"i]
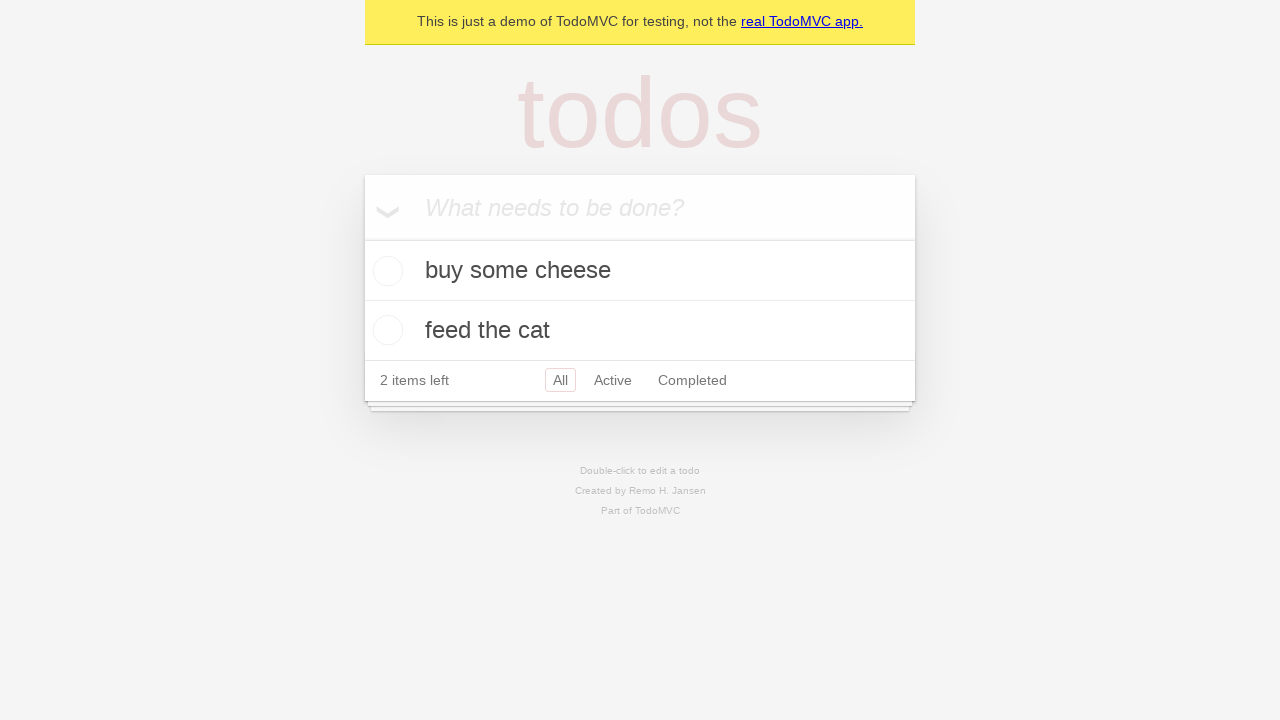

Filled todo input with 'book a doctors appointment' on internal:attr=[placeholder="What needs to be done?"i]
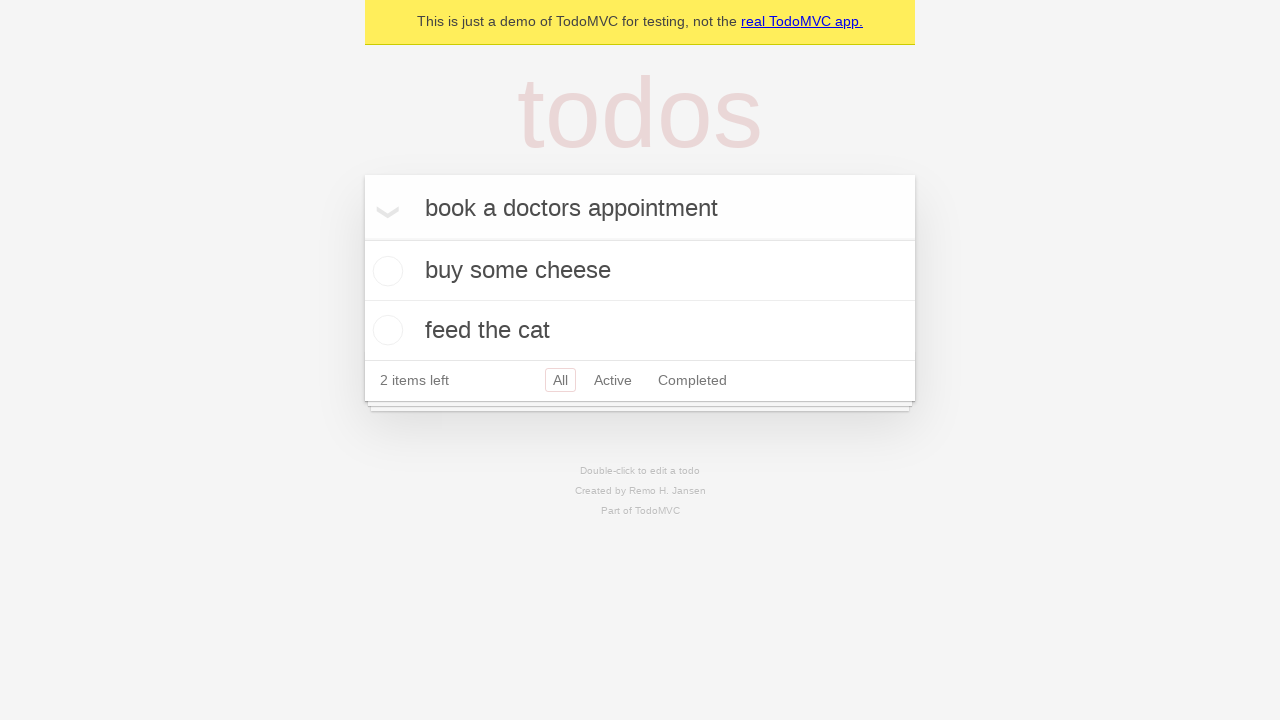

Pressed Enter to create third todo on internal:attr=[placeholder="What needs to be done?"i]
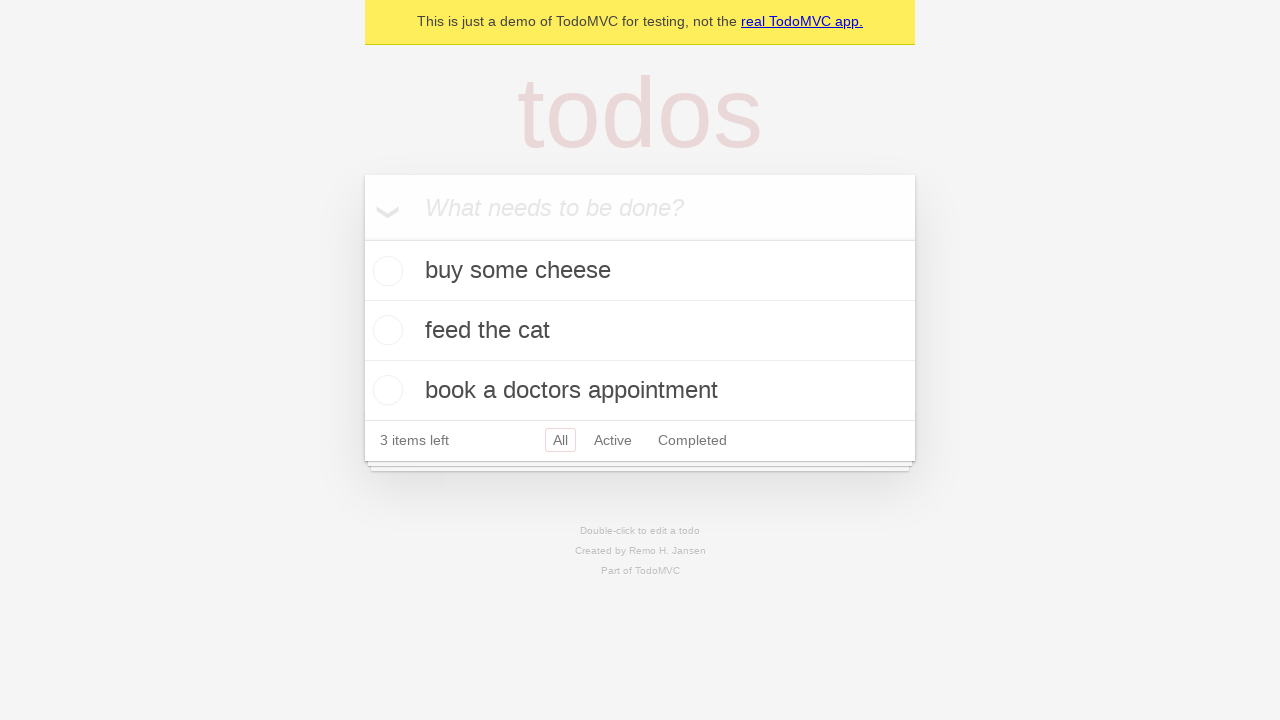

Waited for 3 todo items to be created
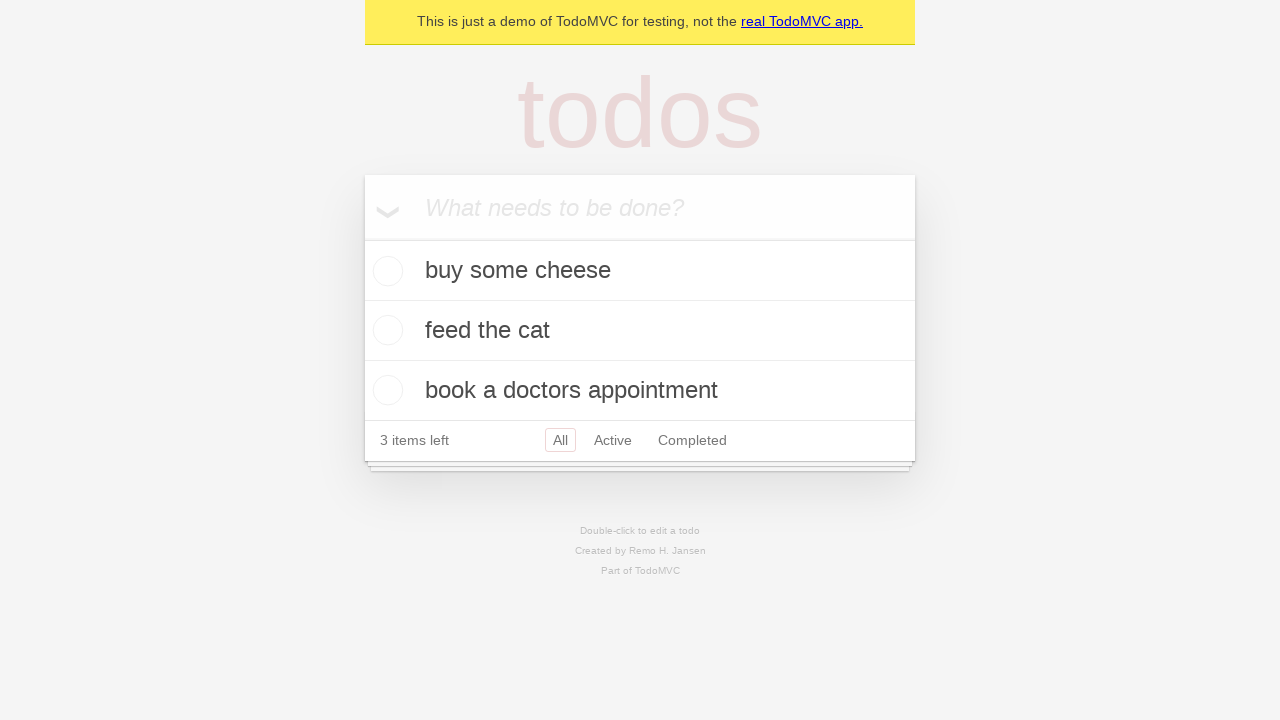

Checked the second todo item as completed at (385, 330) on internal:testid=[data-testid="todo-item"s] >> nth=1 >> internal:role=checkbox
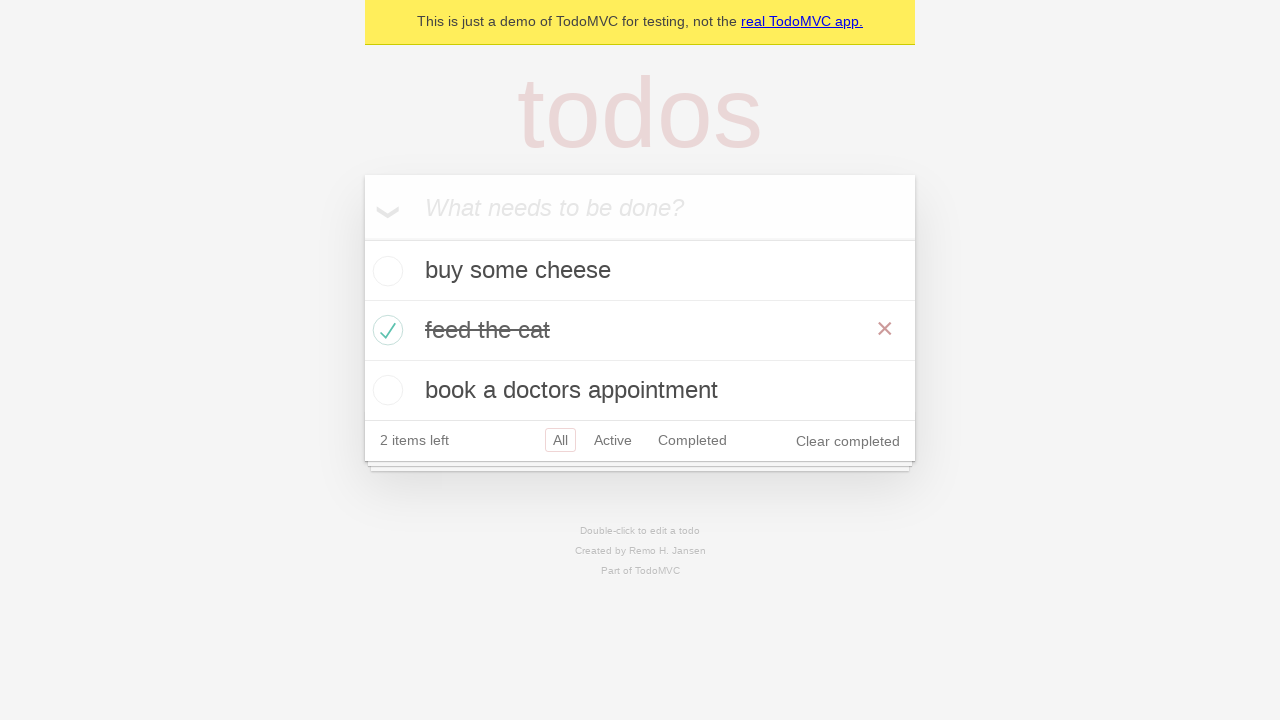

Clicked 'Clear completed' button at (848, 441) on internal:role=button[name="Clear completed"i]
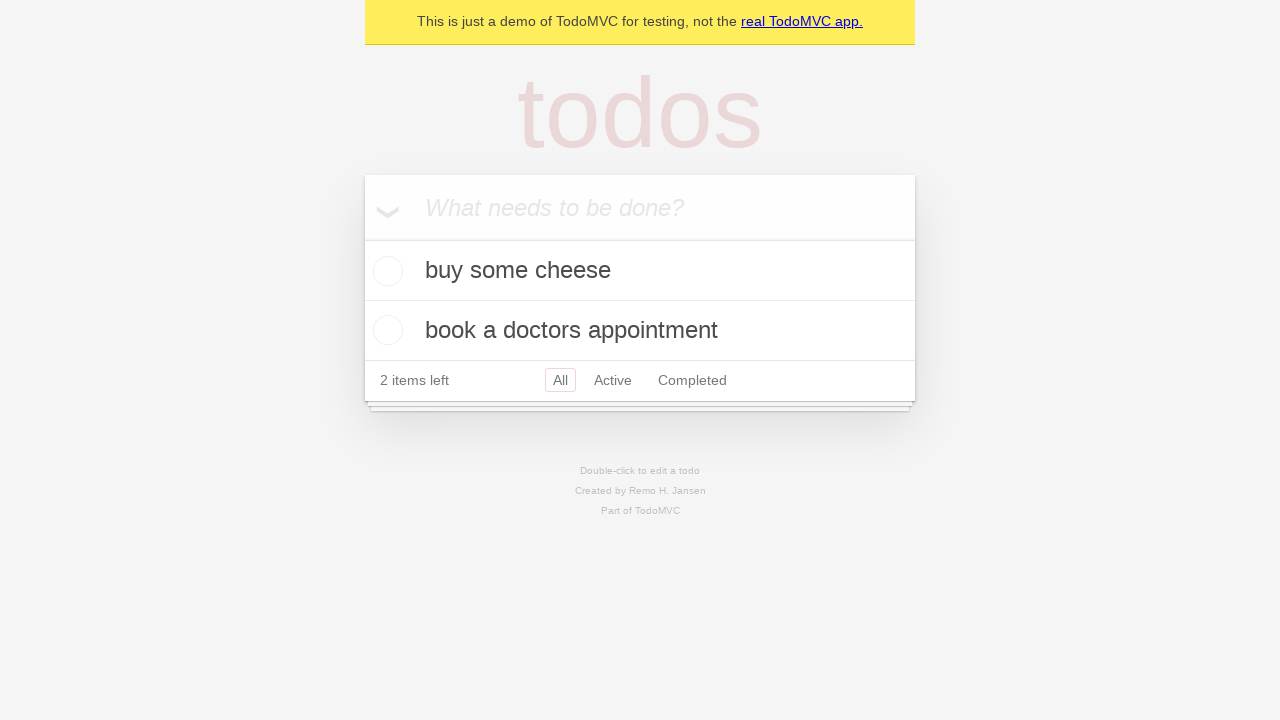

Waited for completed item to be removed, leaving 2 items
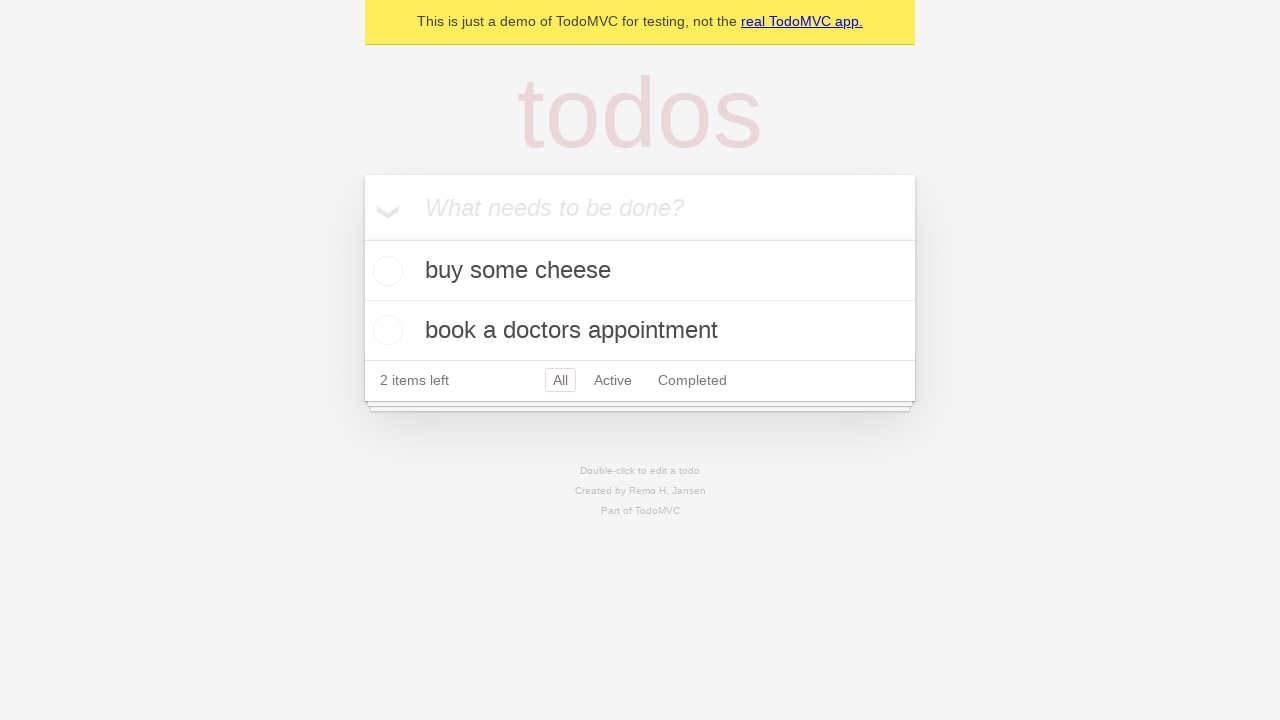

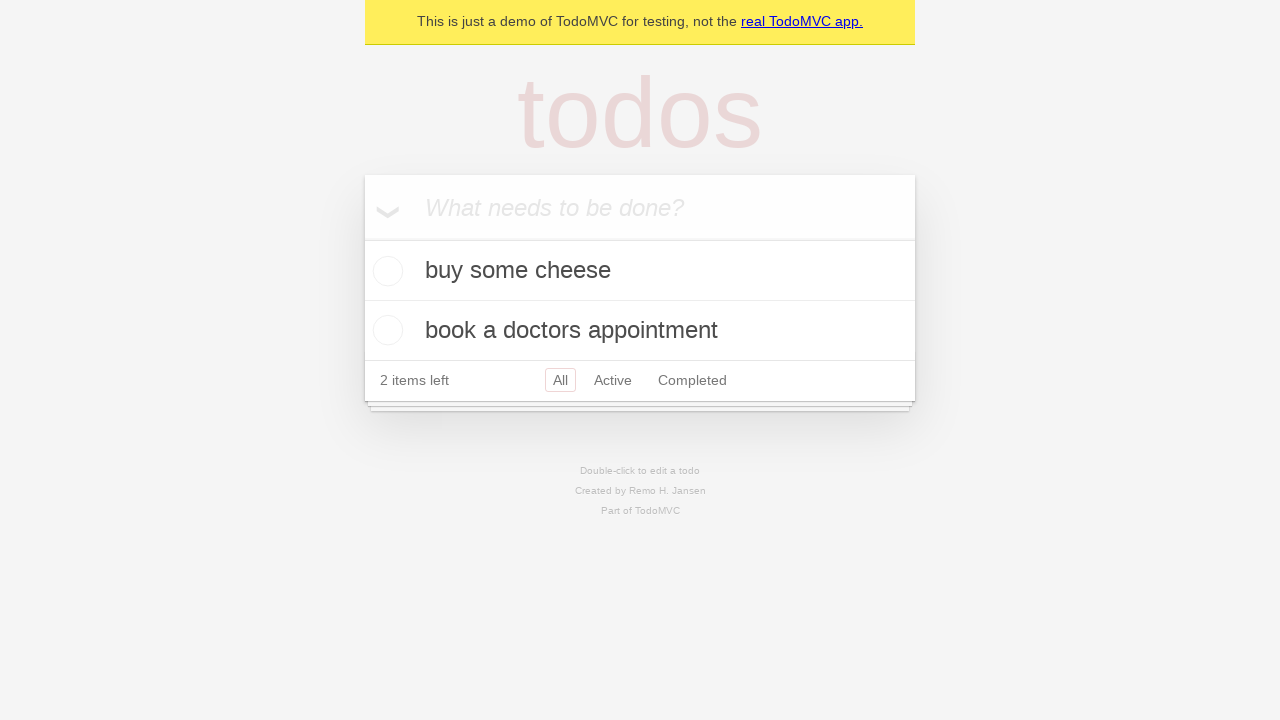